Tests a registration form by filling in first name, last name, and email fields, then submitting the form and verifying successful registration message

Starting URL: http://suninjuly.github.io/registration1.html

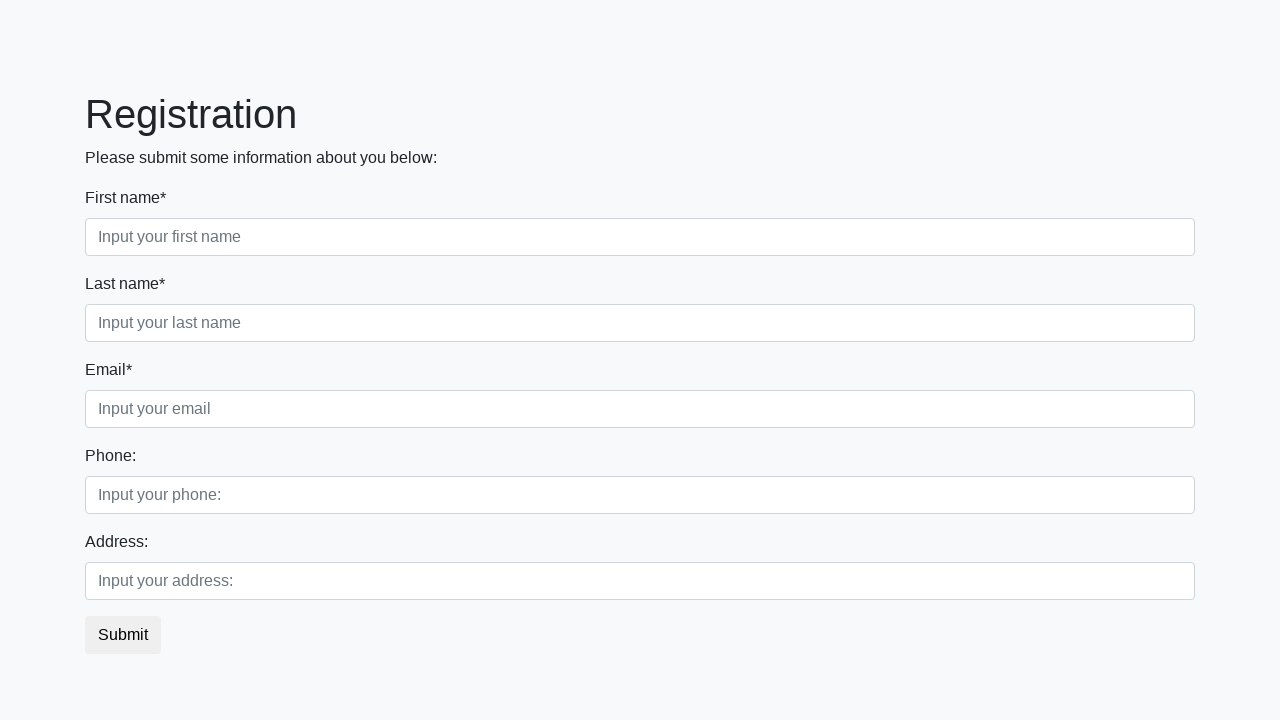

Filled first name field with 'Alexander' on input[placeholder="Input your first name"]
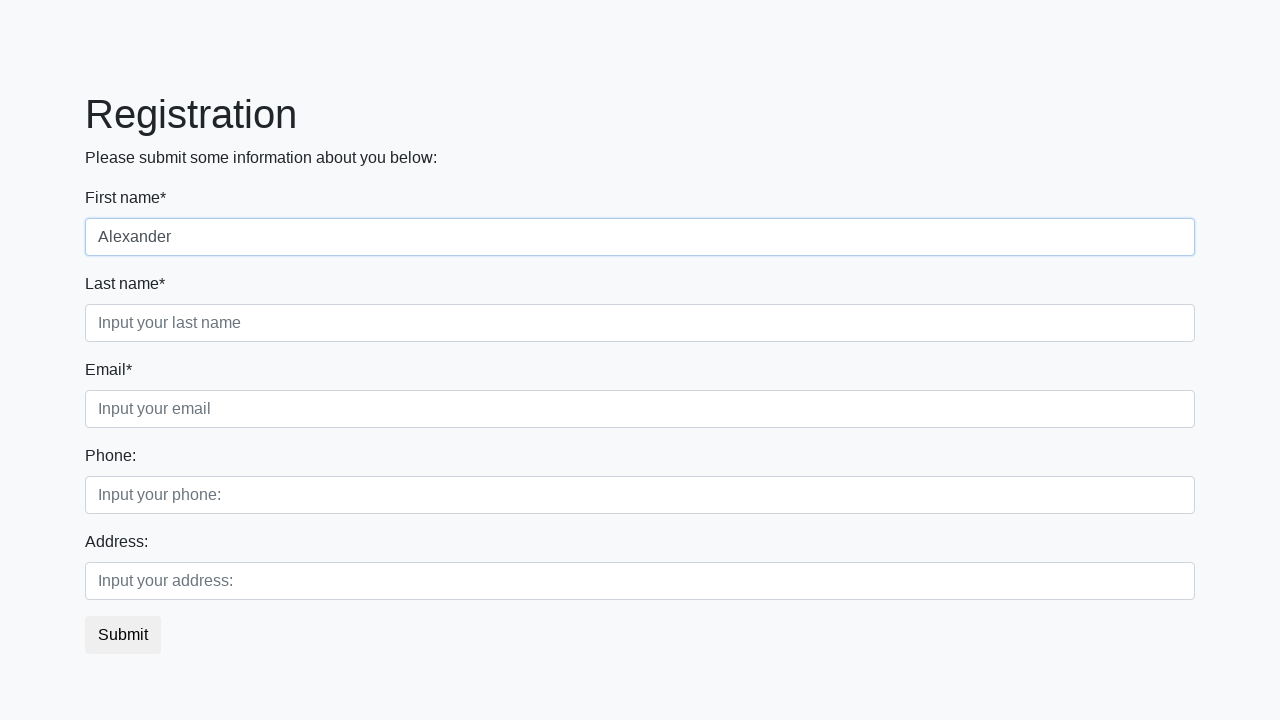

Filled last name field with 'Johnson' on input[placeholder="Input your last name"]
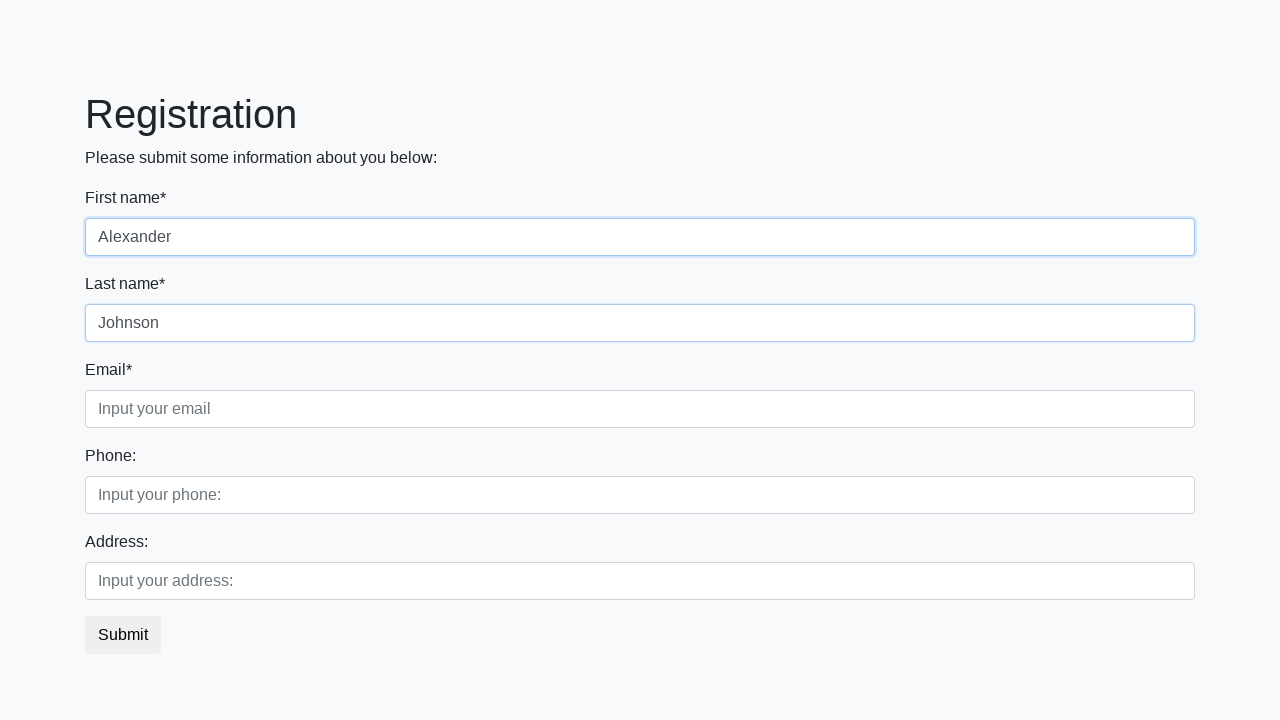

Filled email field with 'alex.johnson@testmail.com' on input[placeholder="Input your email"]
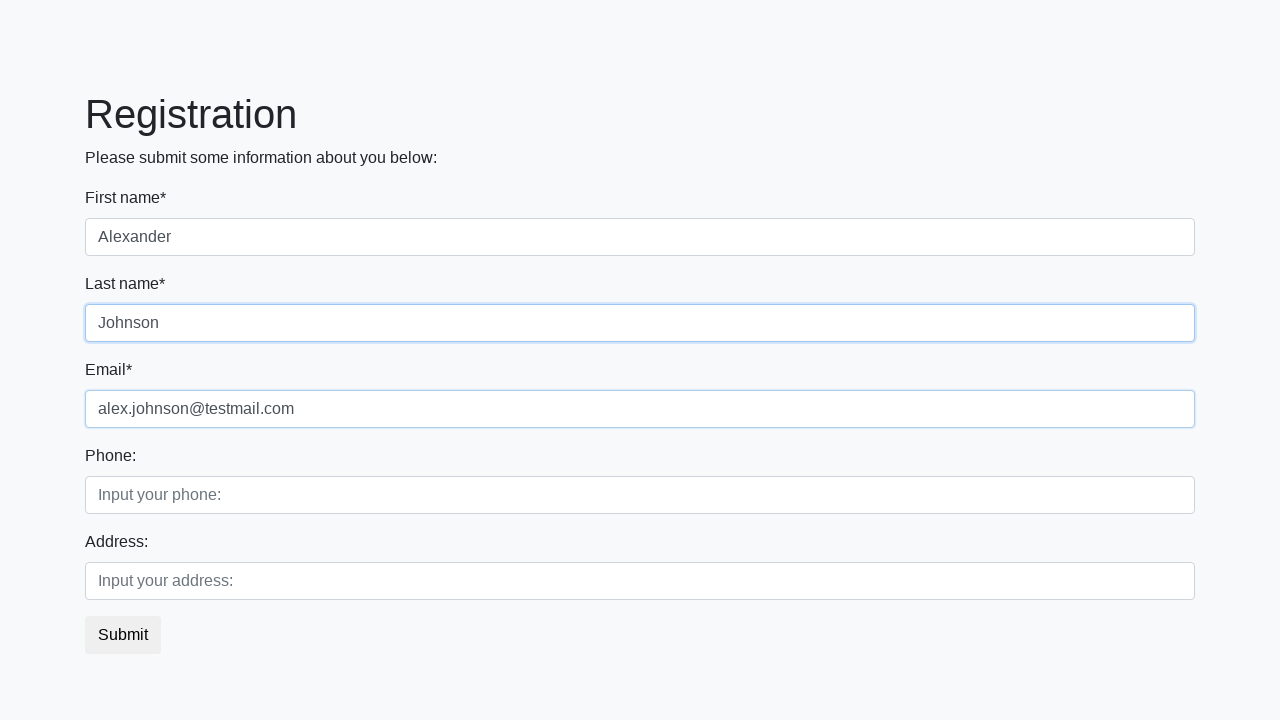

Clicked submit button to register at (123, 635) on button.btn
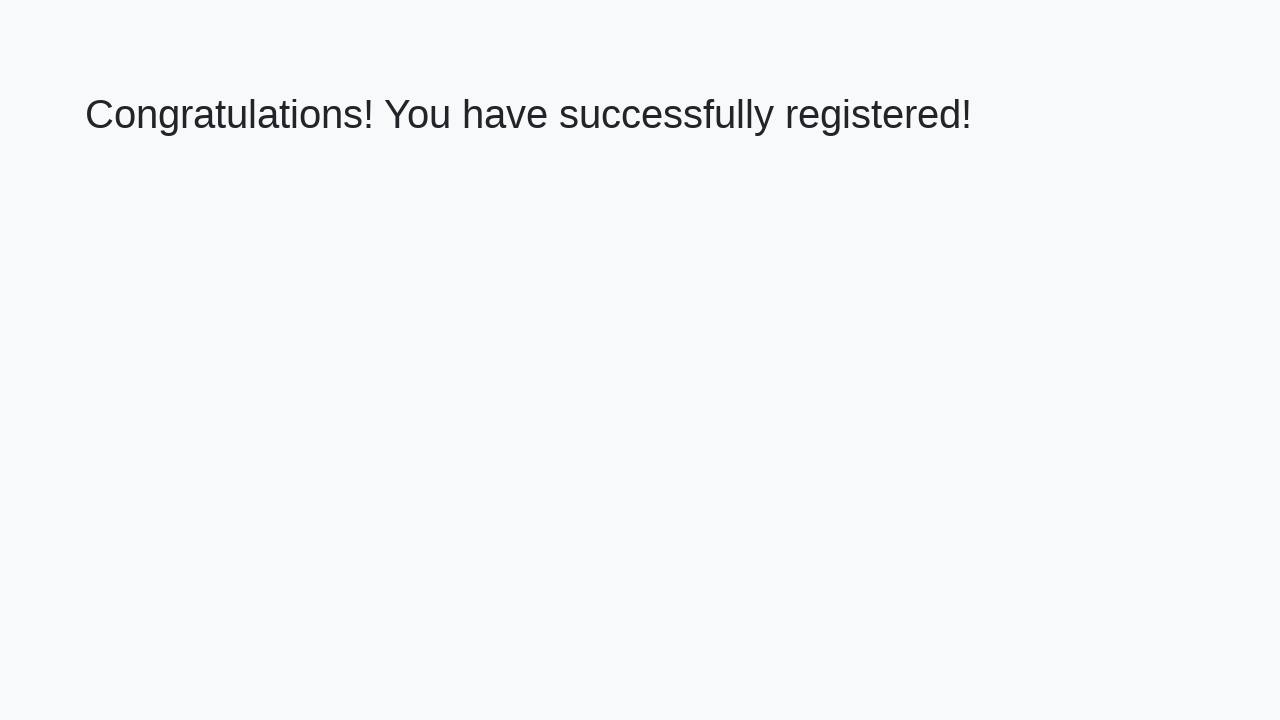

Success message heading loaded
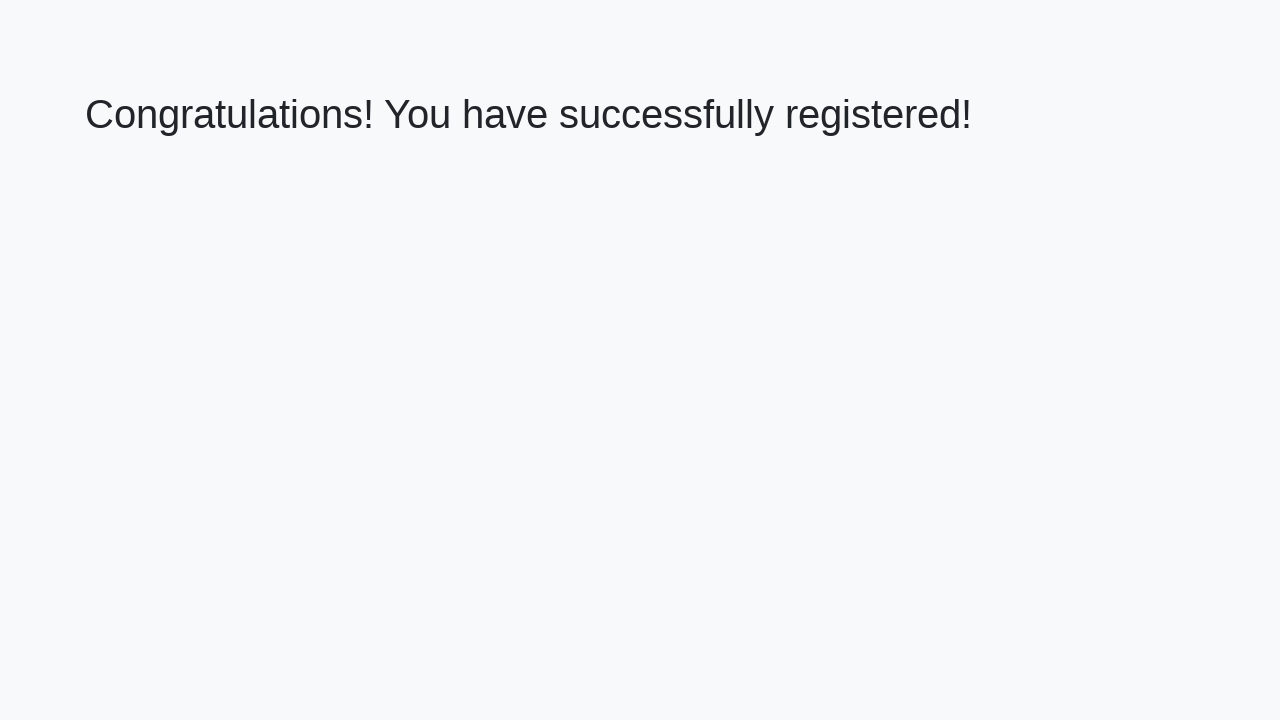

Retrieved success message text
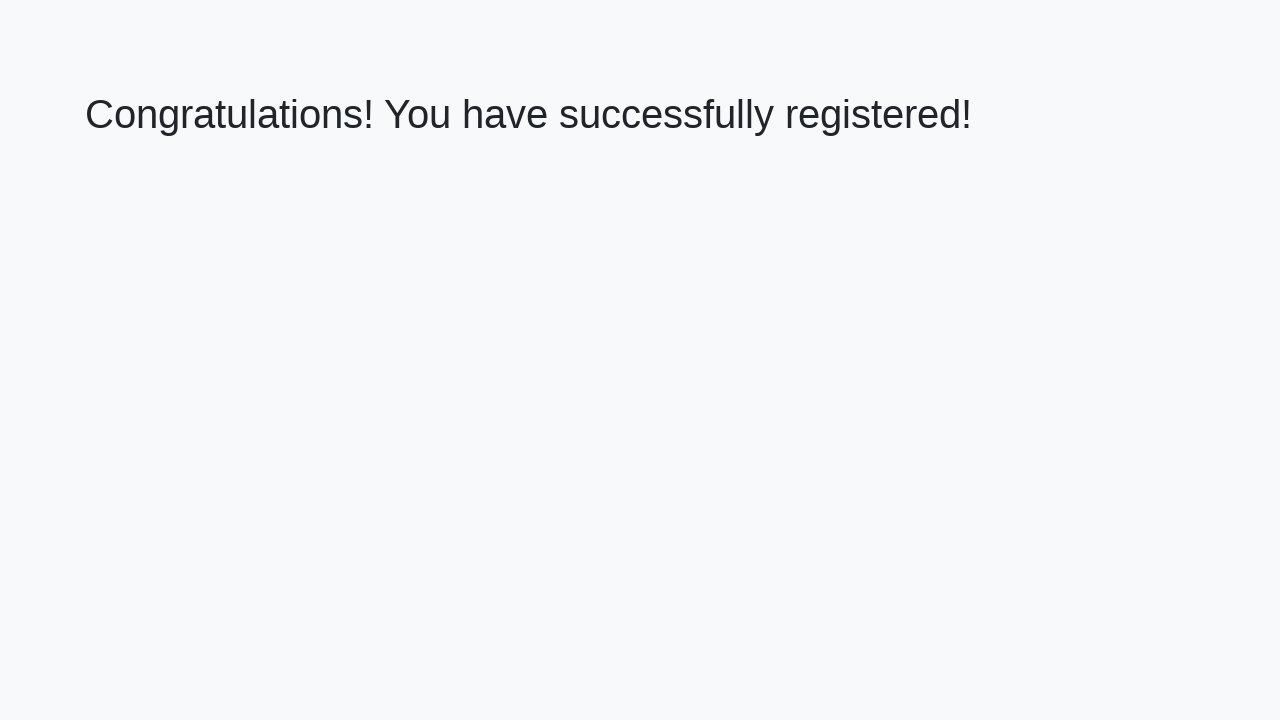

Verified successful registration message
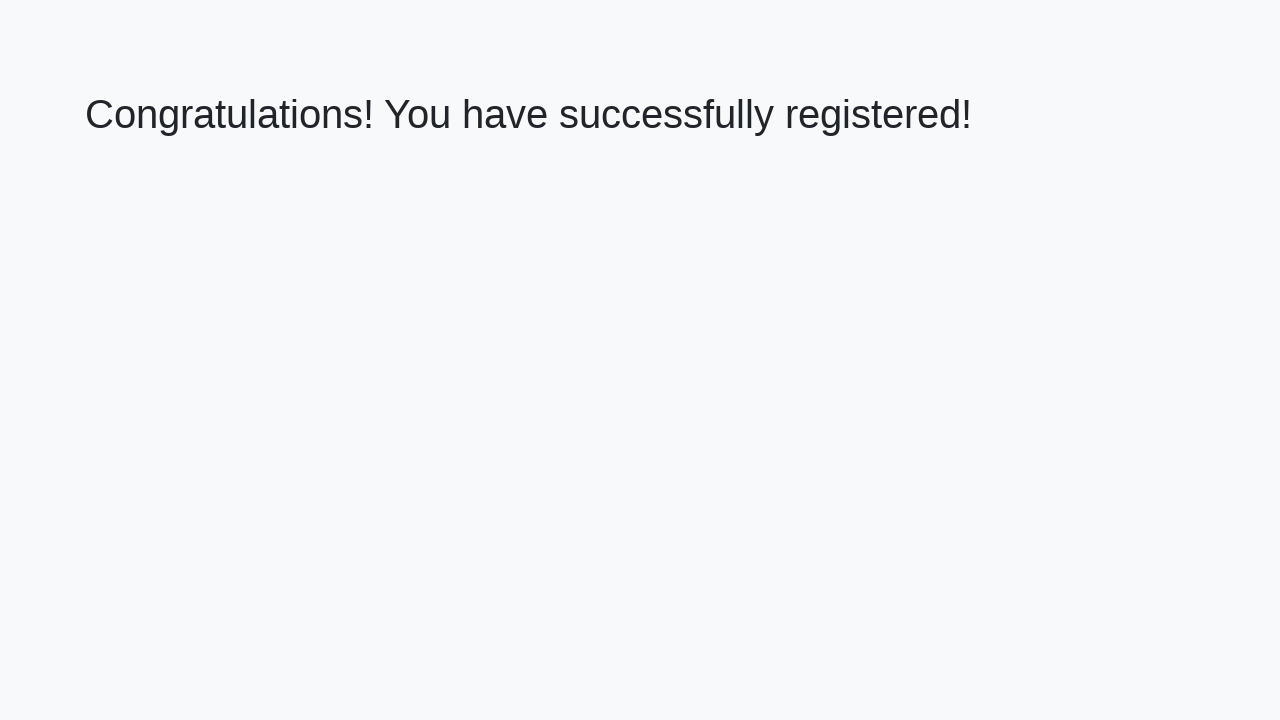

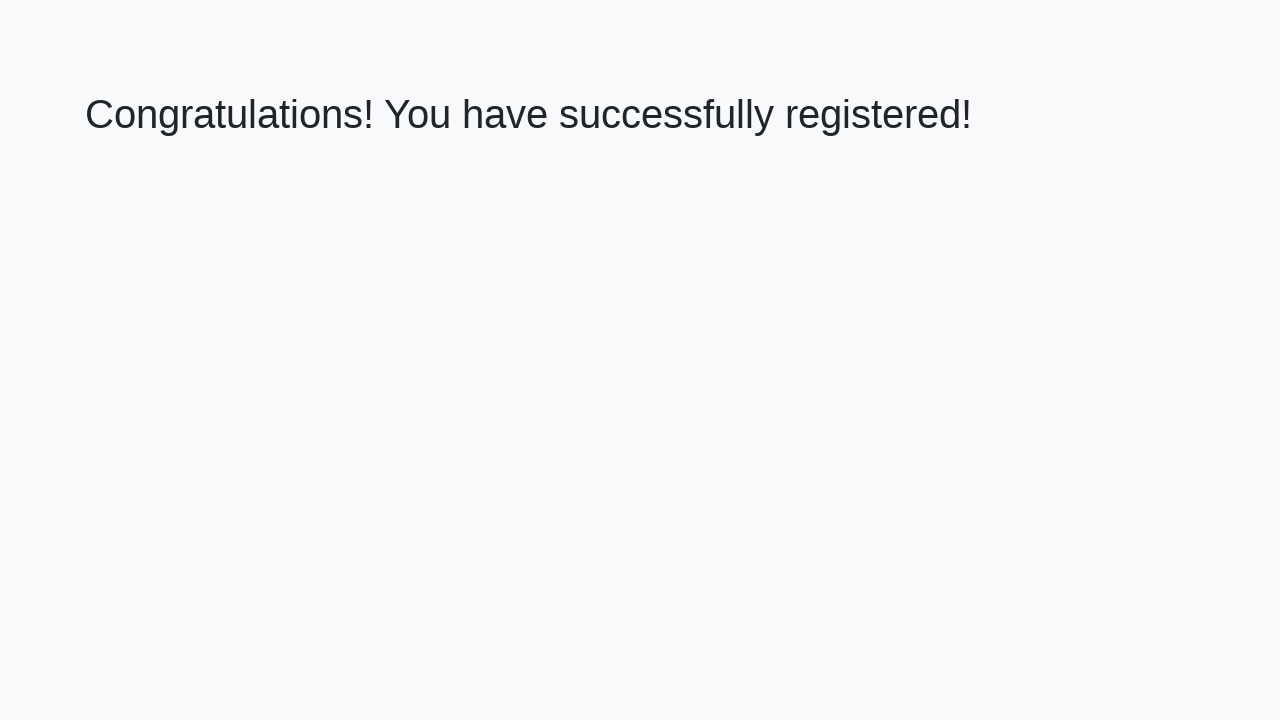